Tests handling of a JavaScript confirmation alert by clicking a button to trigger the alert and dismissing it

Starting URL: https://the-internet.herokuapp.com/javascript_alerts

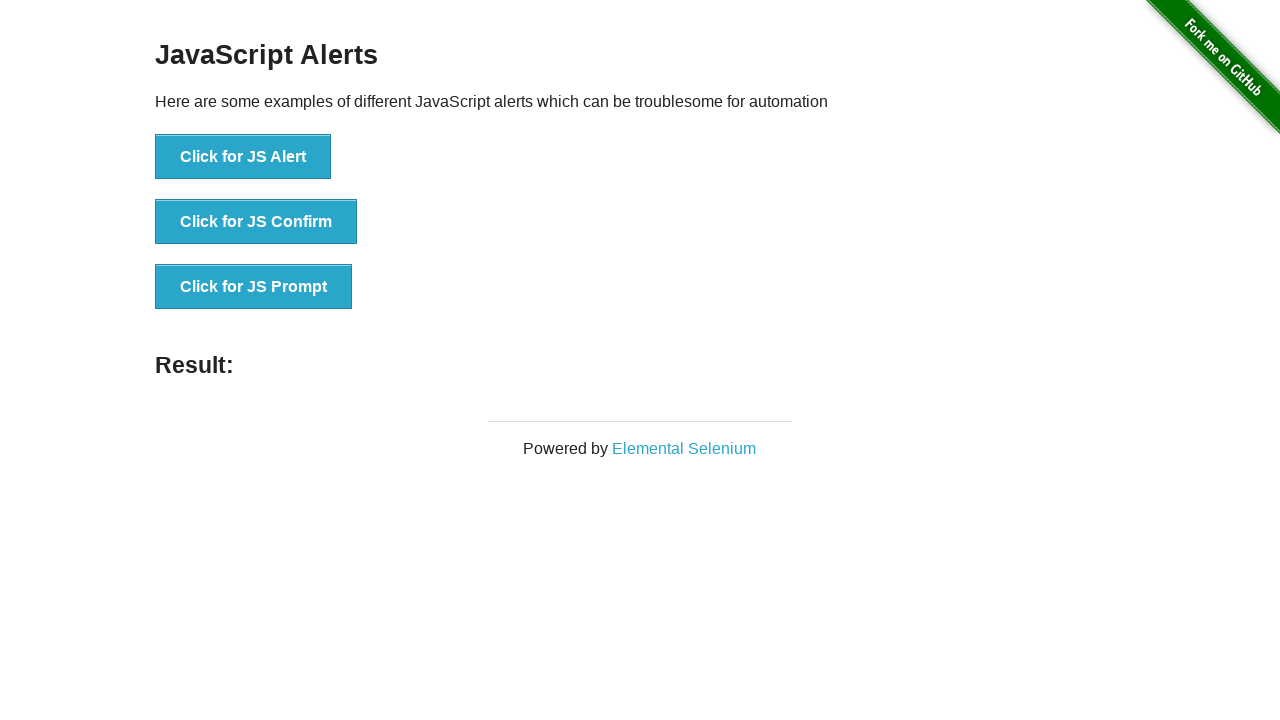

Set up dialog handler to dismiss confirmation alerts
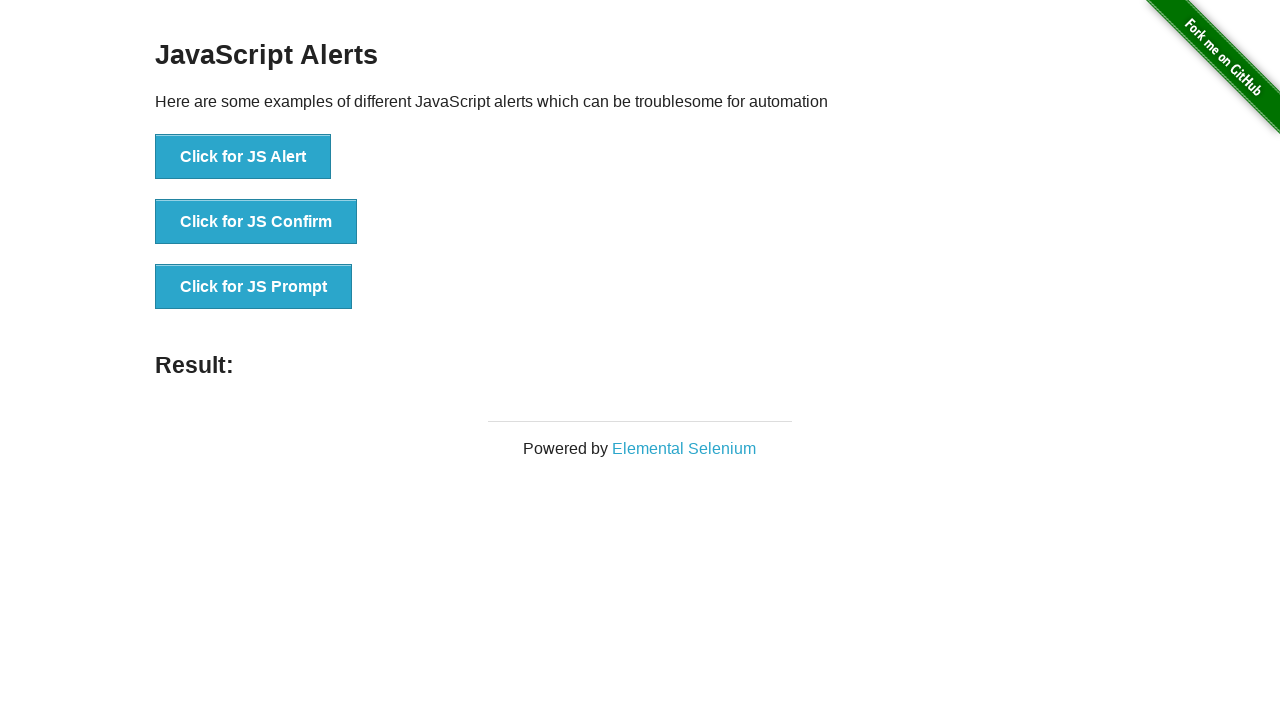

Clicked button to trigger JavaScript confirmation alert at (256, 222) on xpath=//div[@id='content']/div[1]/ul[1]/li[2]/button
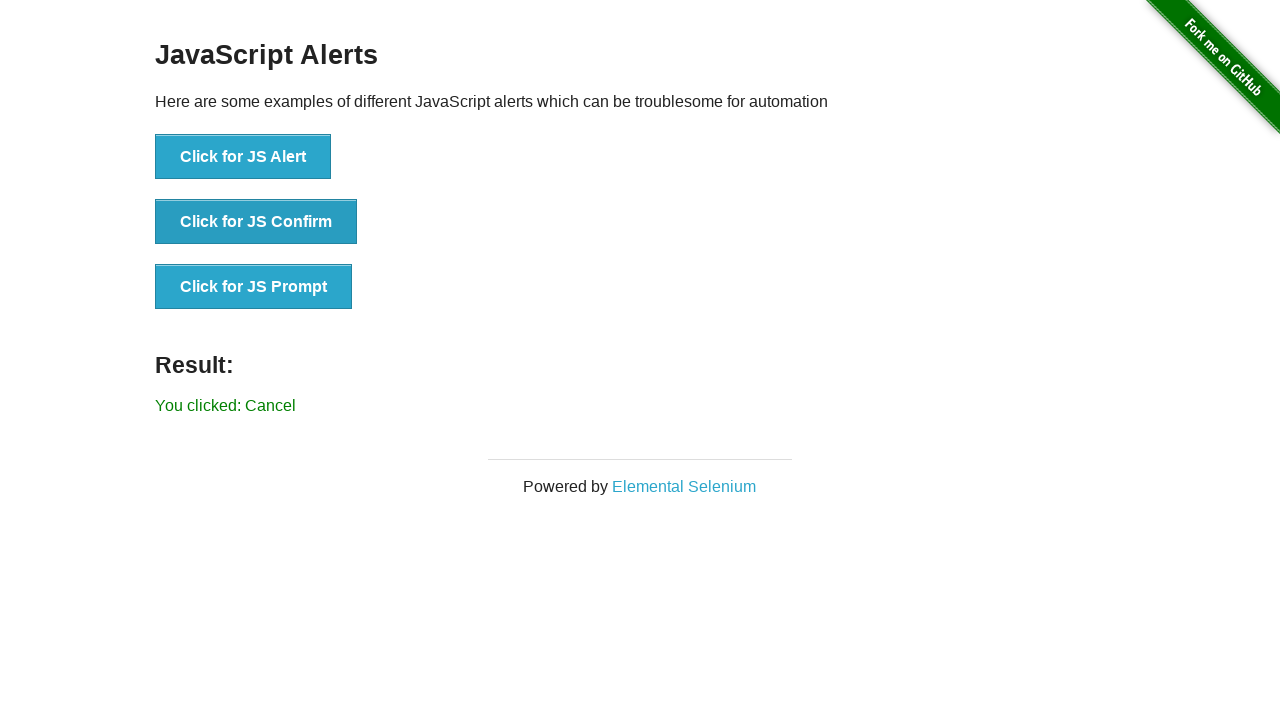

Confirmation alert was dismissed and result text appeared
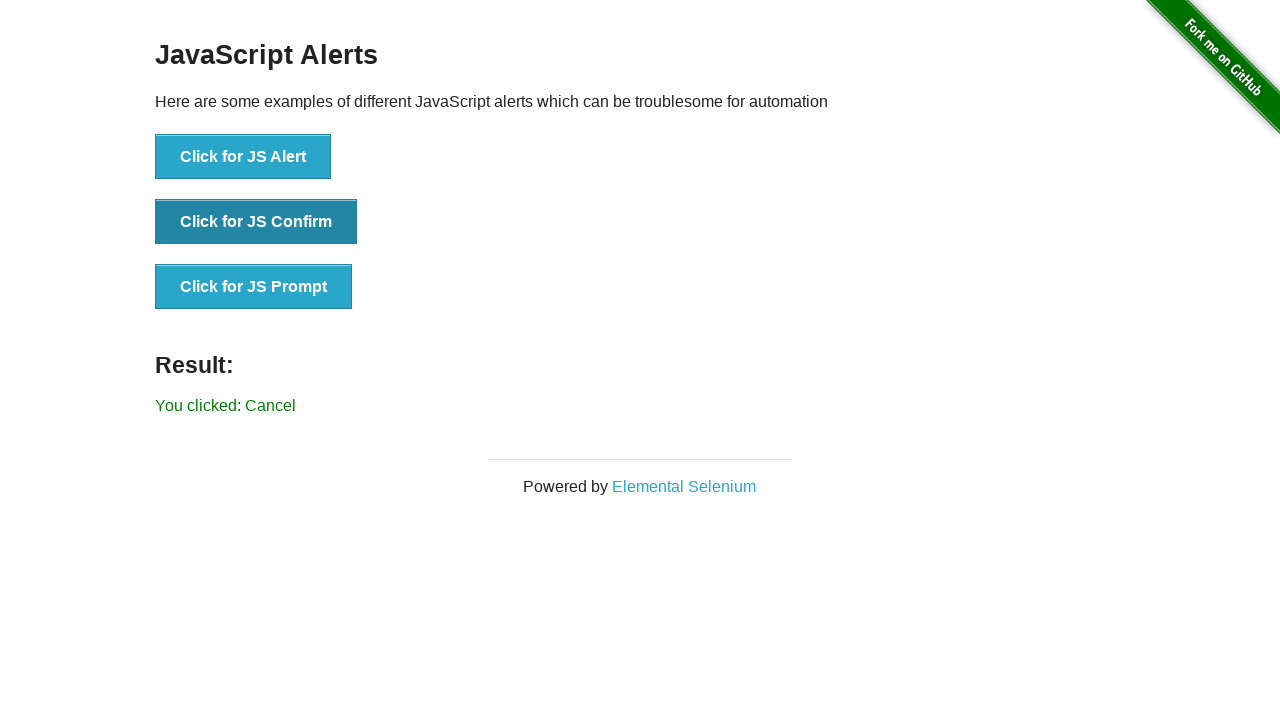

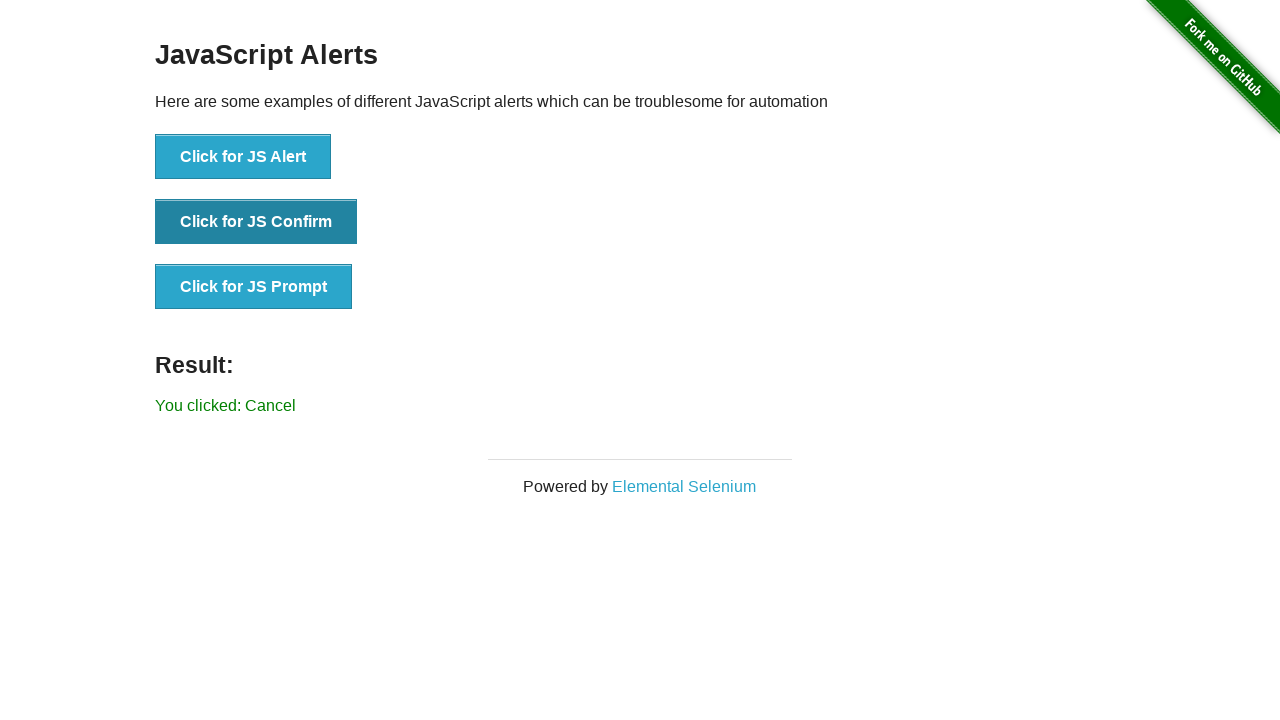